Tests drag and drop functionality by dragging an element to a drop target

Starting URL: https://demoqa.com/droppable

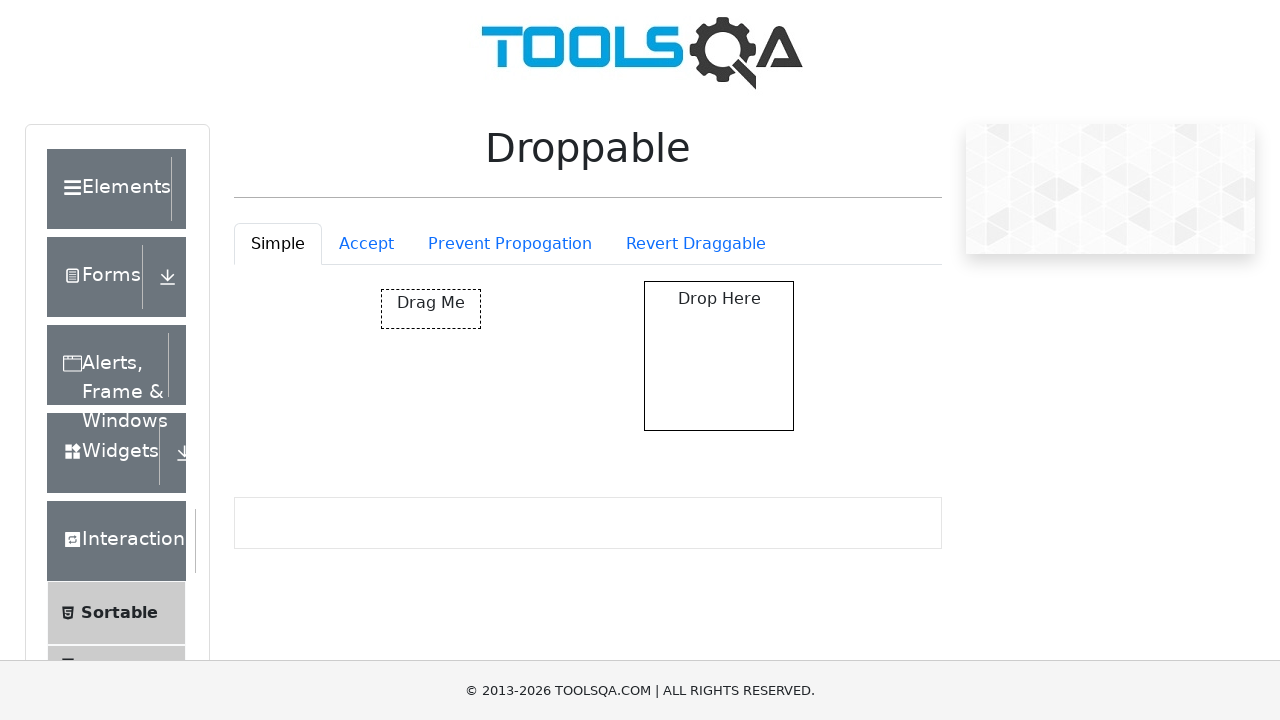

Navigated to droppable test page
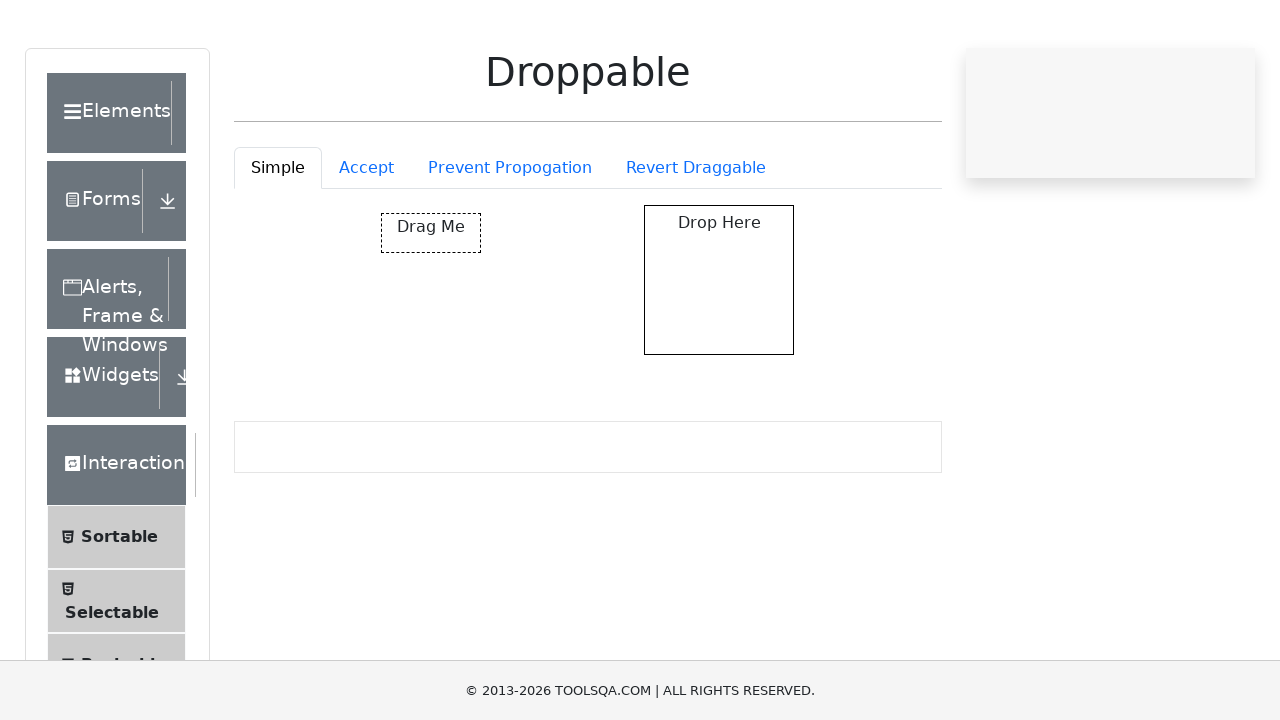

Dragged draggable element to drop target at (719, 356)
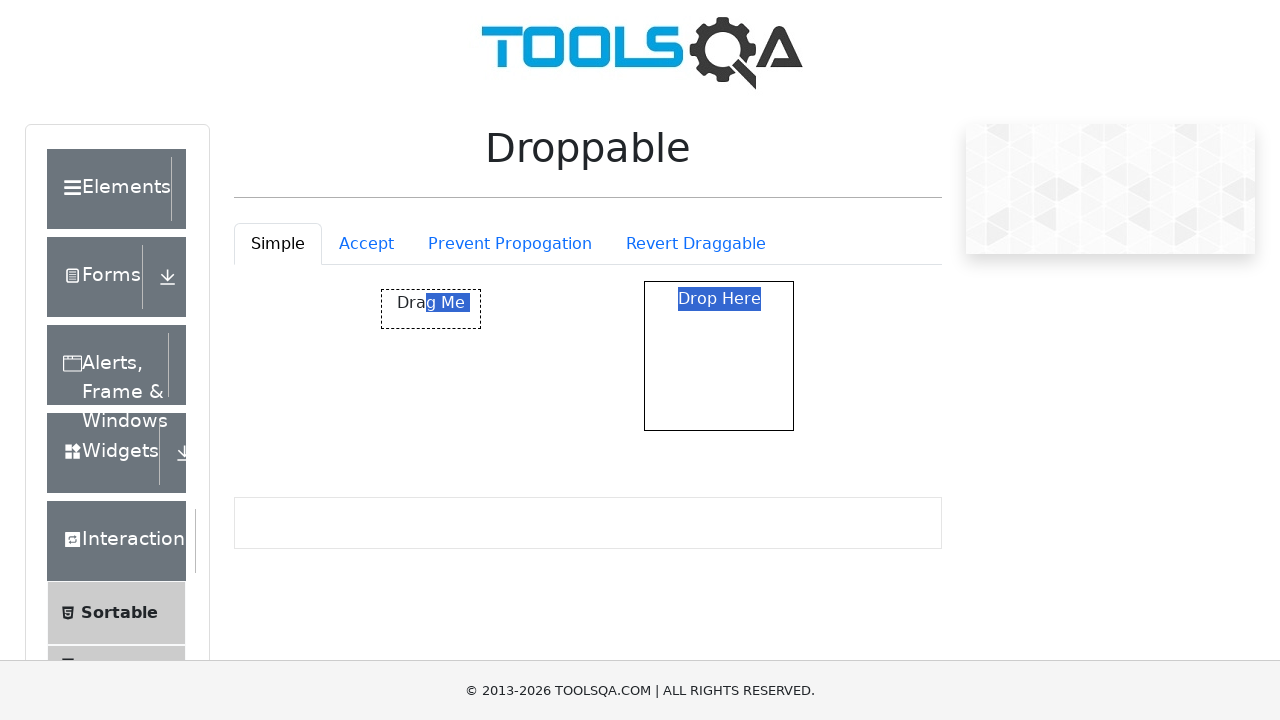

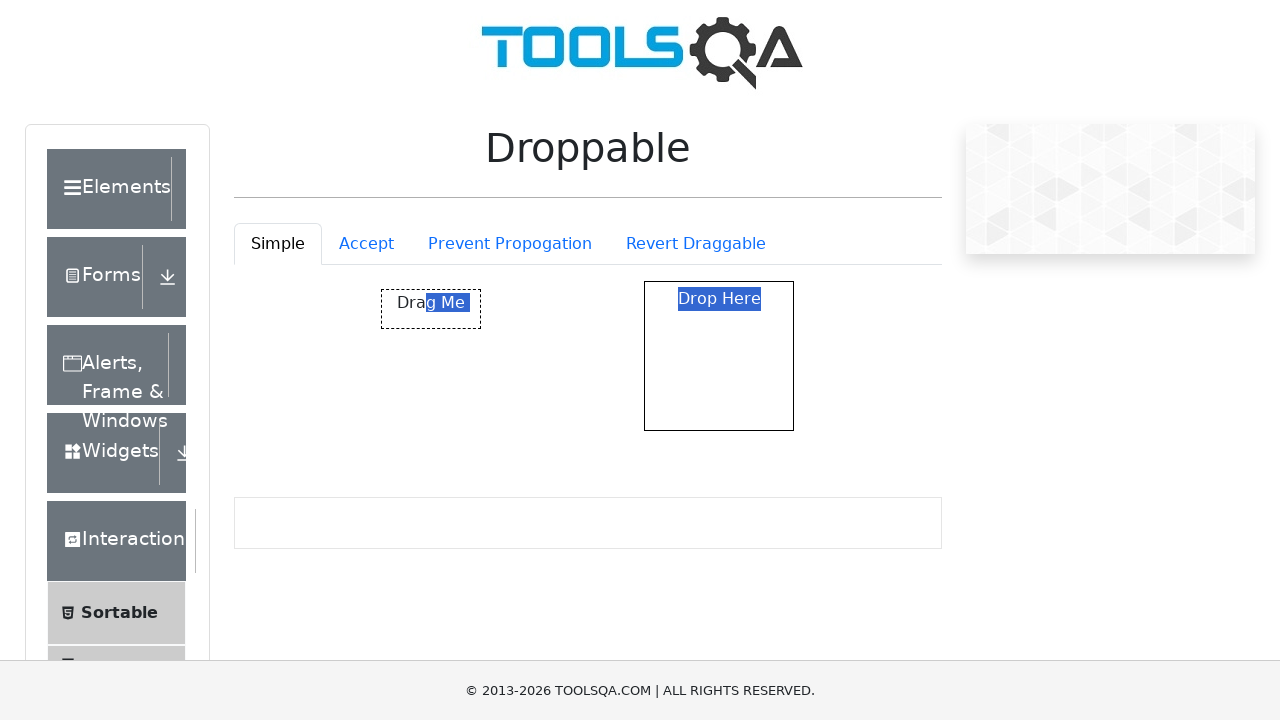